Tests drag and drop functionality on the jQuery UI demo page by switching to an iframe and dragging an element by specified x and y offsets.

Starting URL: https://jqueryui.com/draggable/

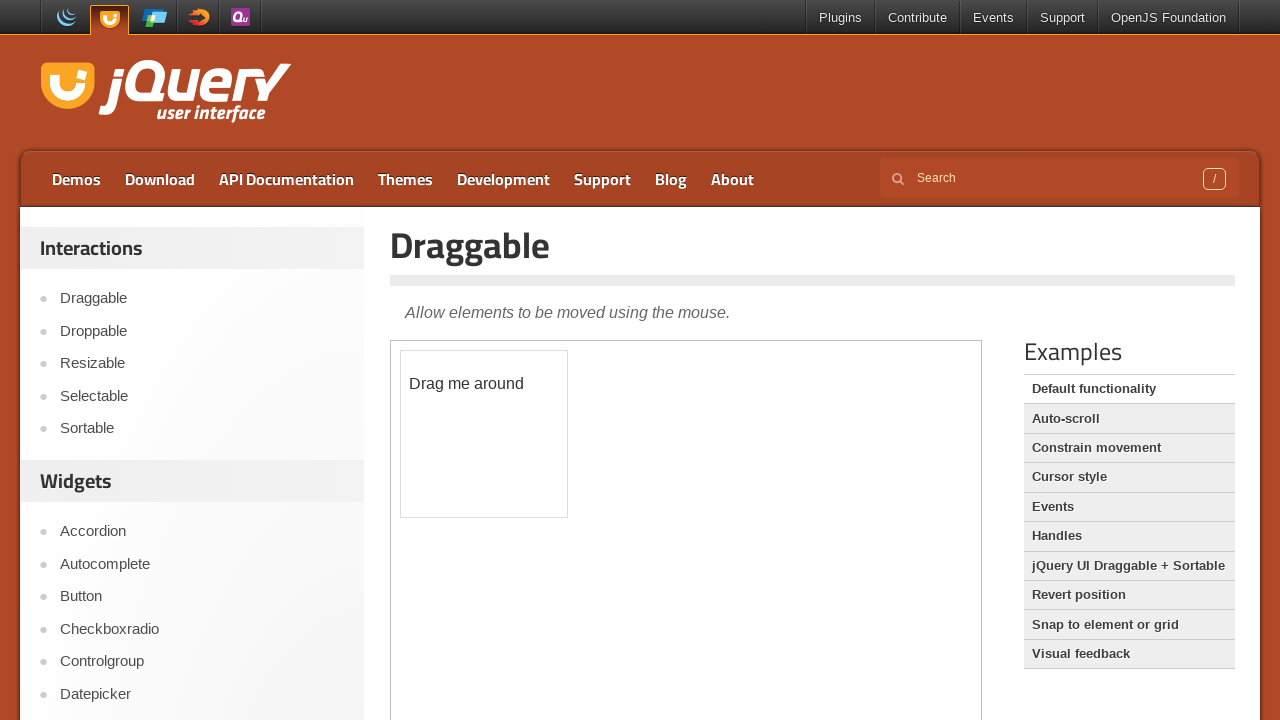

Located the demo iframe on the jQuery UI draggable page
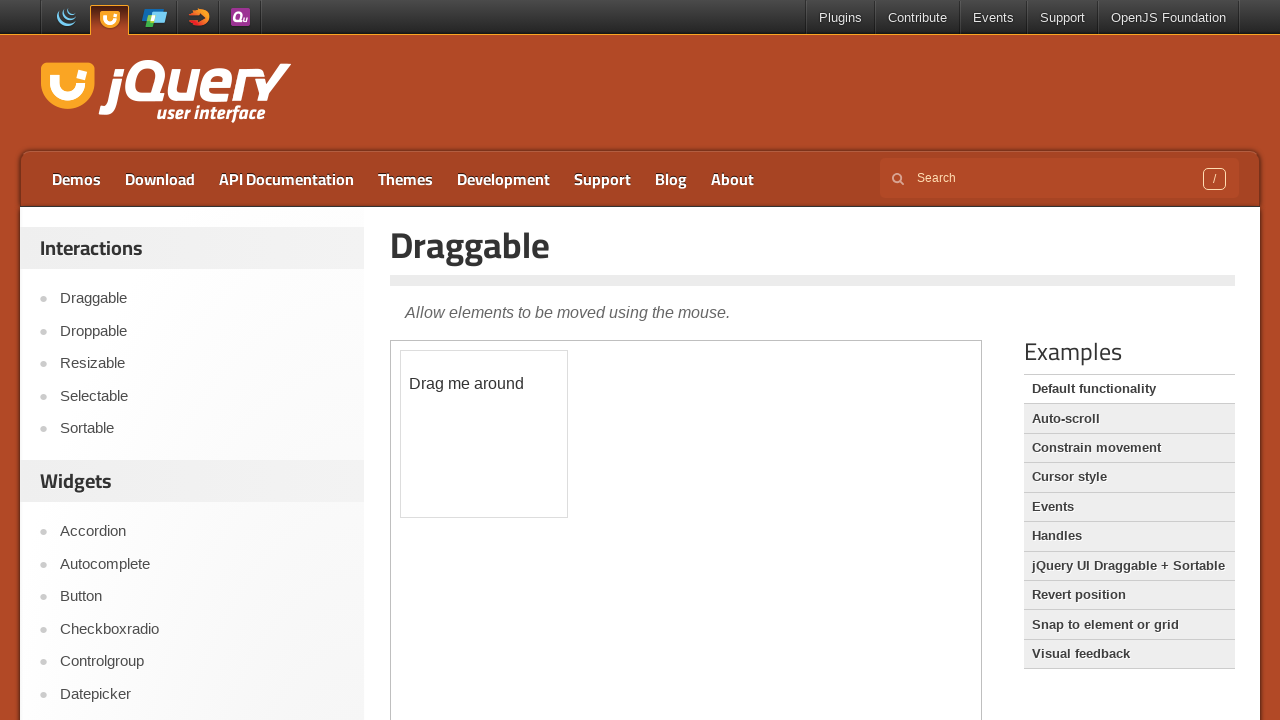

Located the draggable element within the iframe
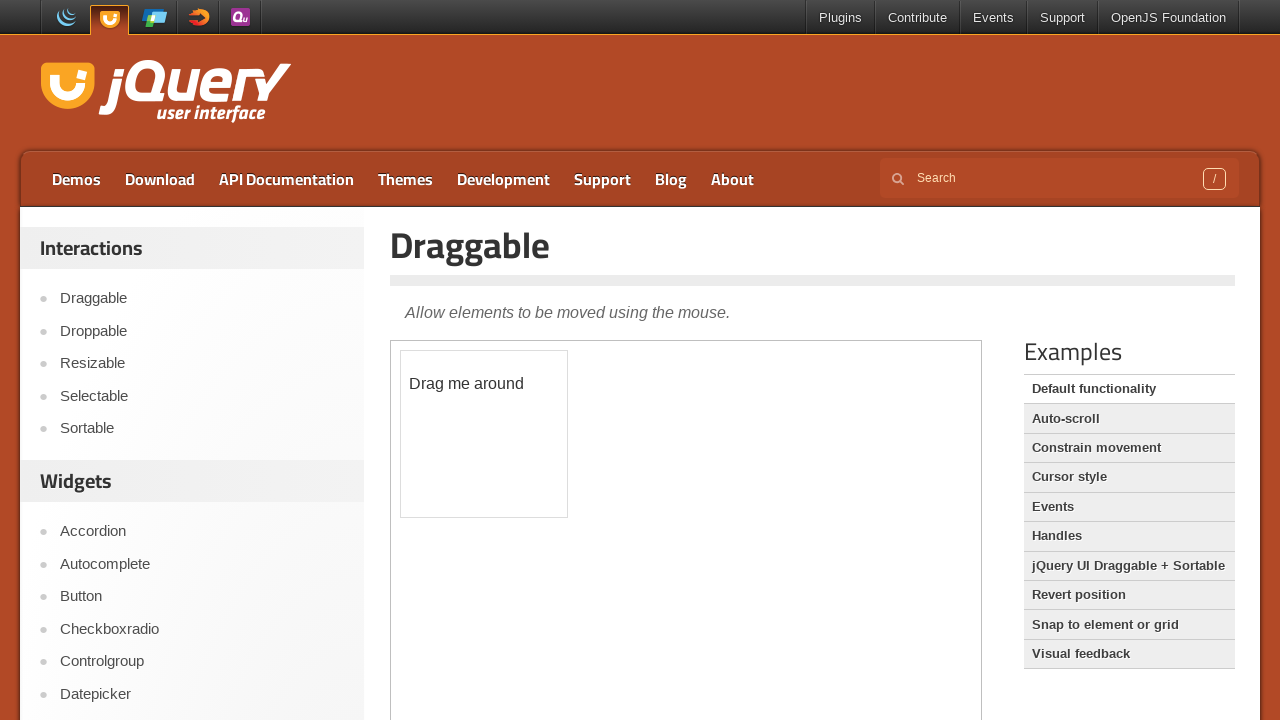

Draggable element is now visible
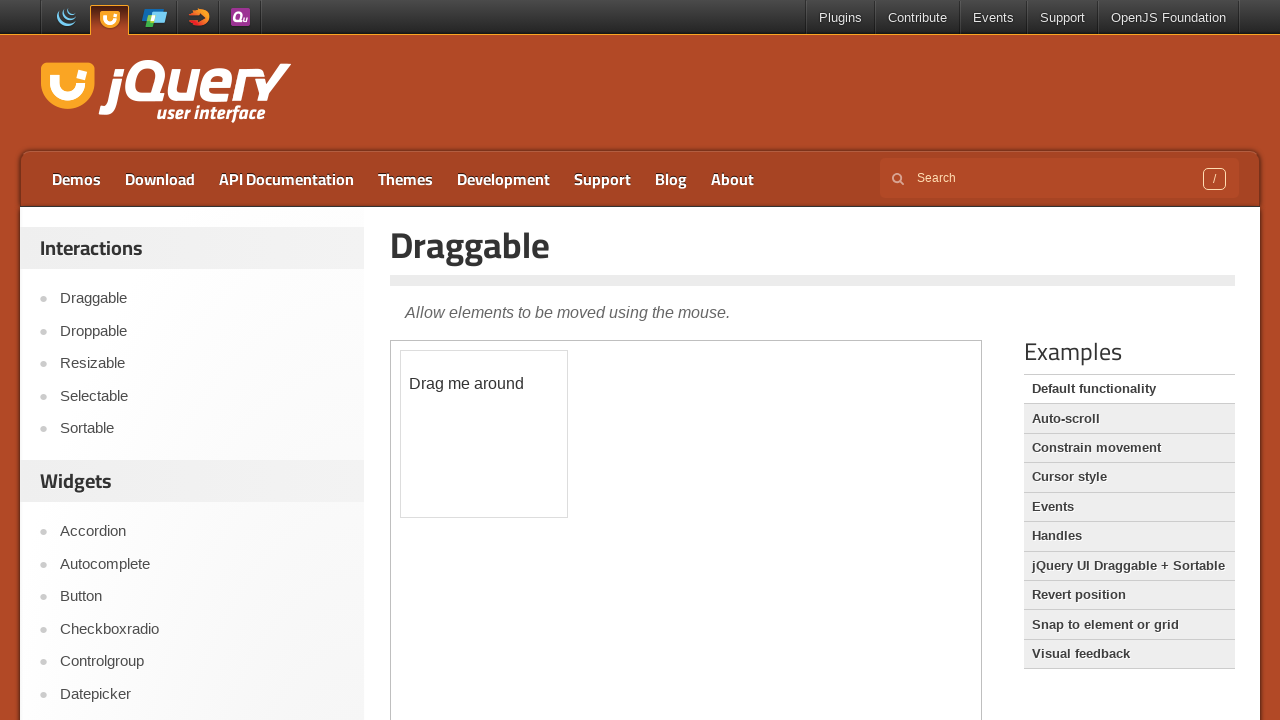

Dragged the element 50px right and 100px down at (451, 451)
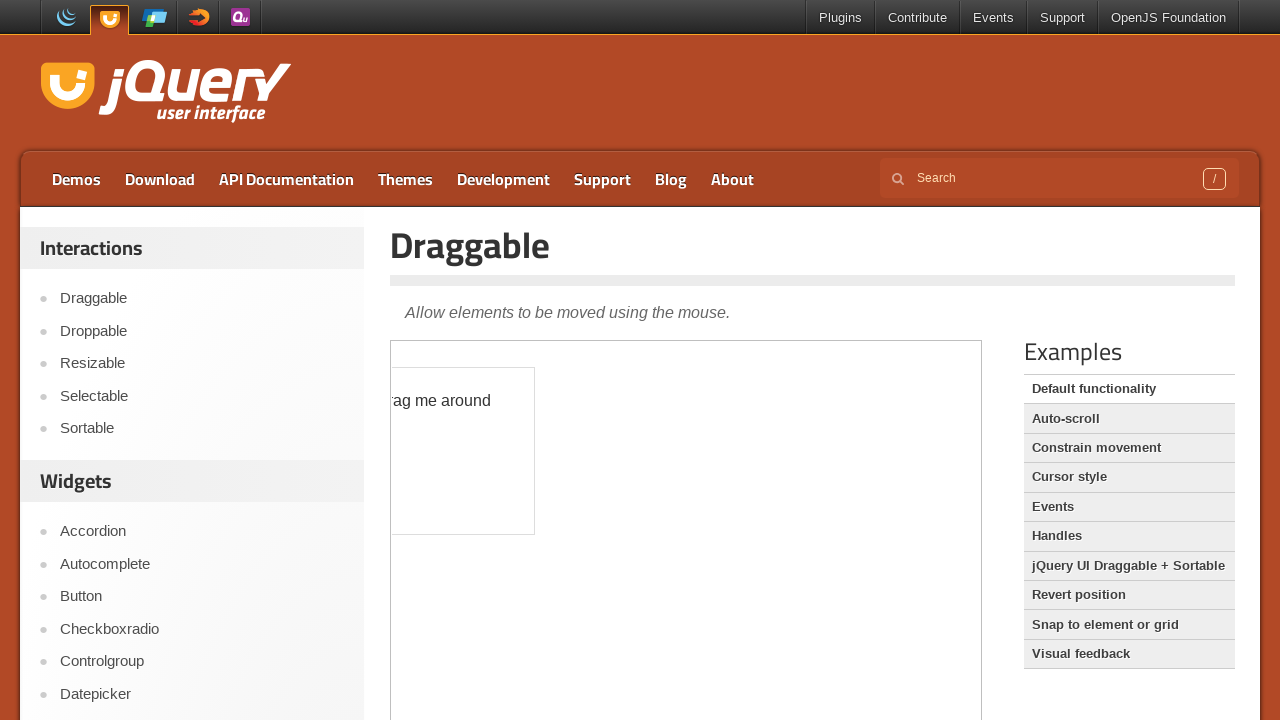

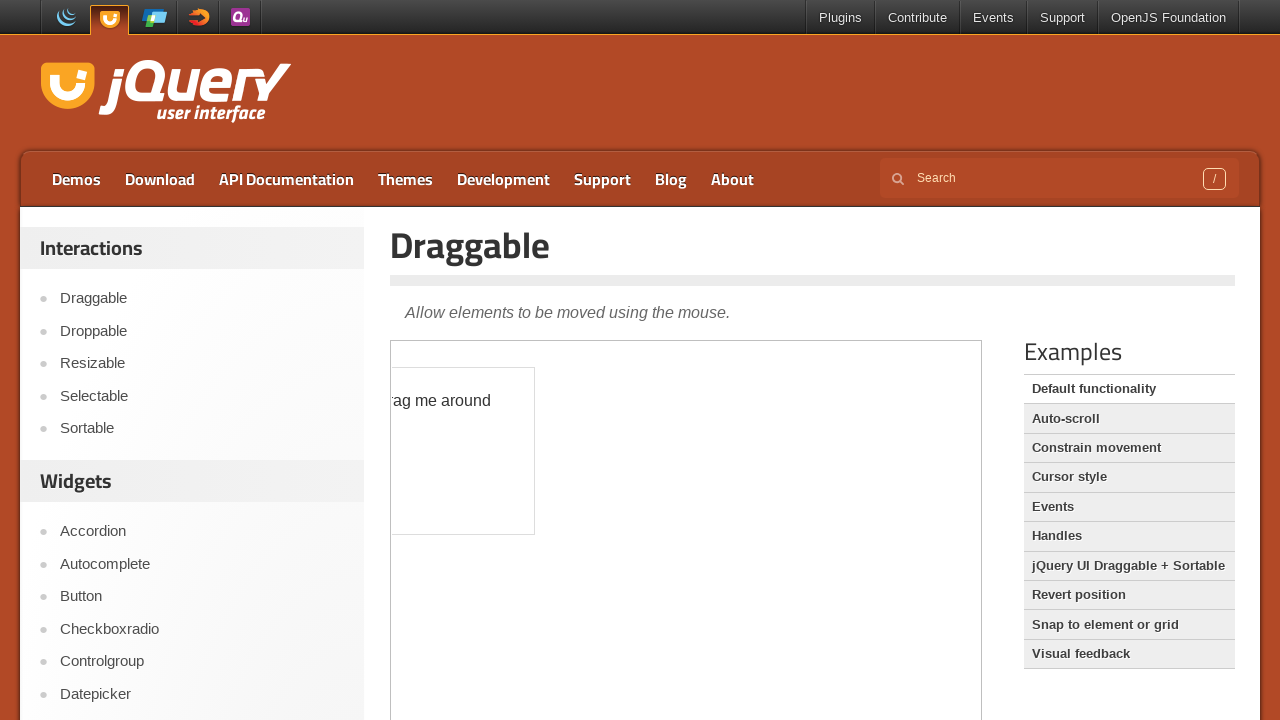